Navigates to Menu page, hovers over "Main Item 2" and verifies the sub-item names

Starting URL: https://demoqa.com/

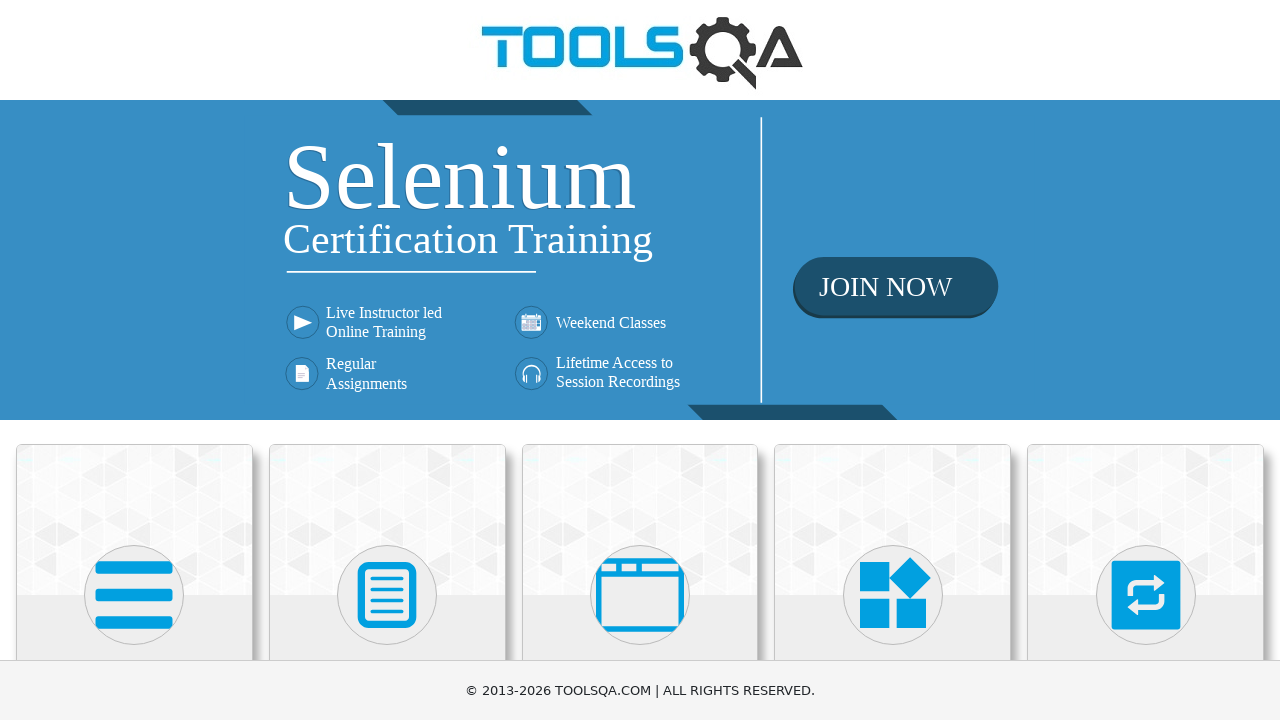

Clicked on Widgets card at (893, 520) on div.card:has-text('Widgets')
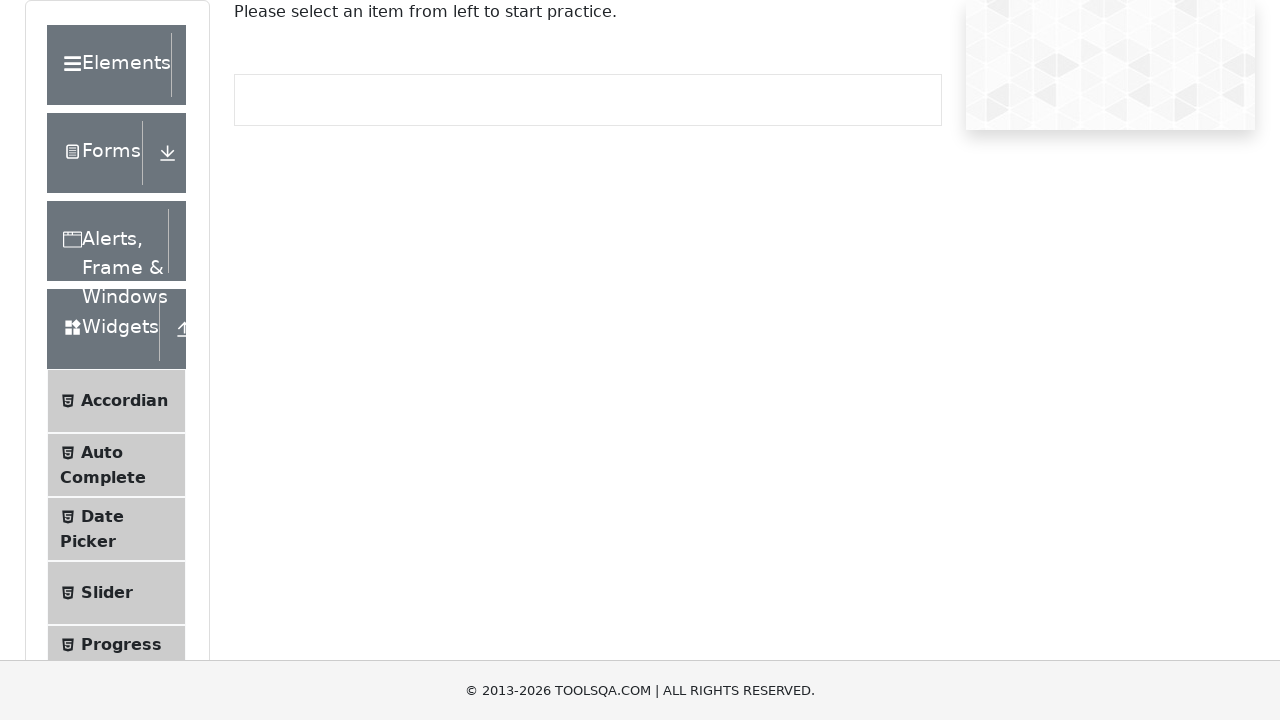

Scrolled down using PageDown to view Menu link
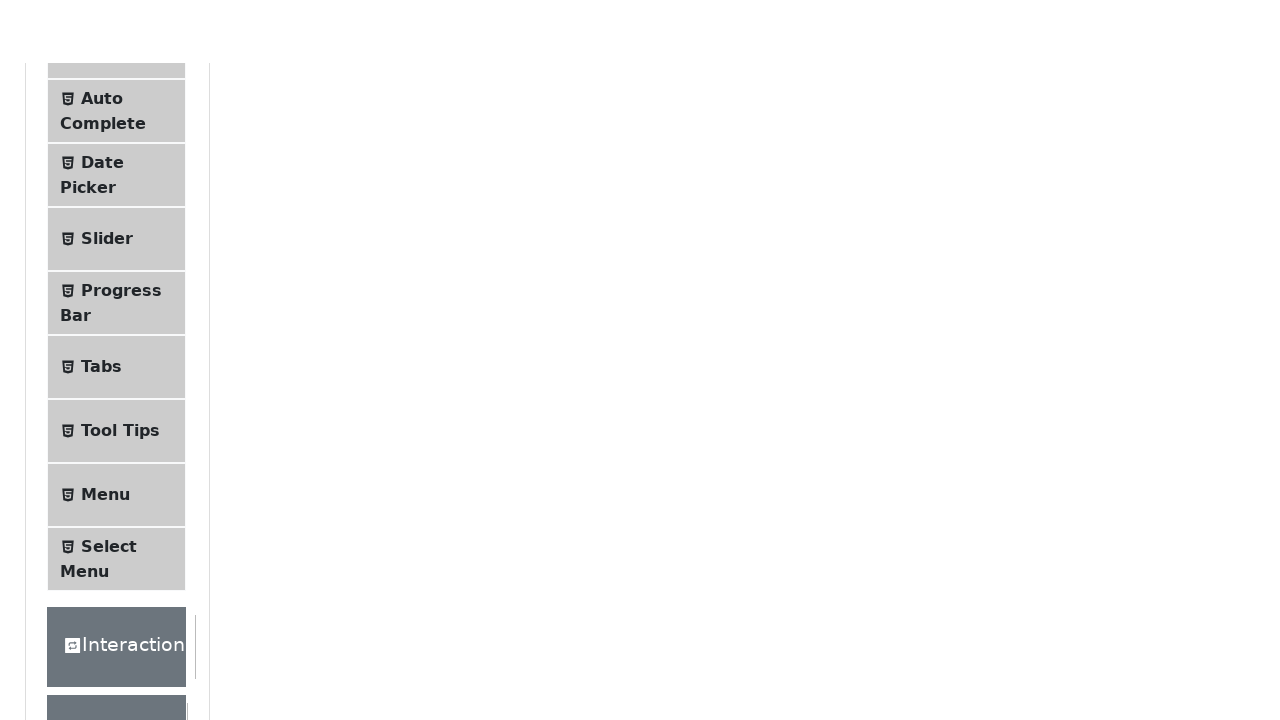

Clicked on Menu link to navigate to Menu page at (105, 323) on text=Menu
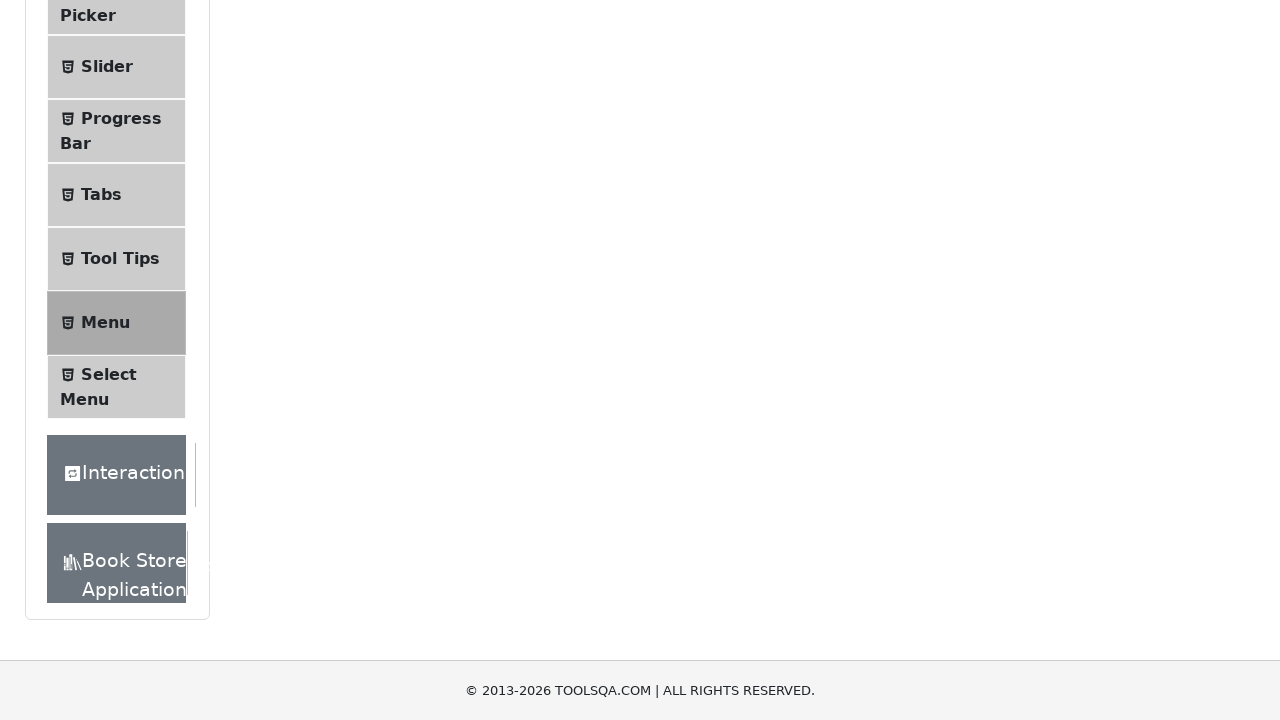

Hovered over 'Main Item 2' to reveal submenu at (534, 240) on a:has-text('Main Item 2')
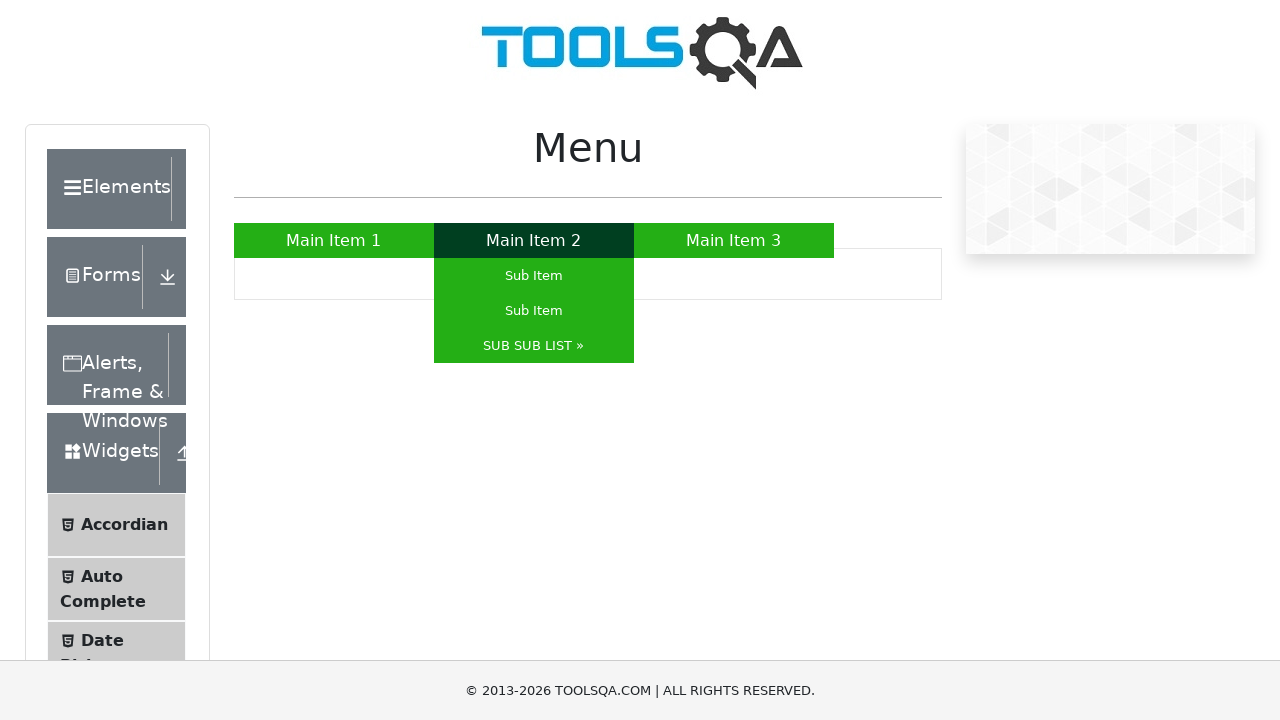

Verified 'Sub Item' is visible in submenu
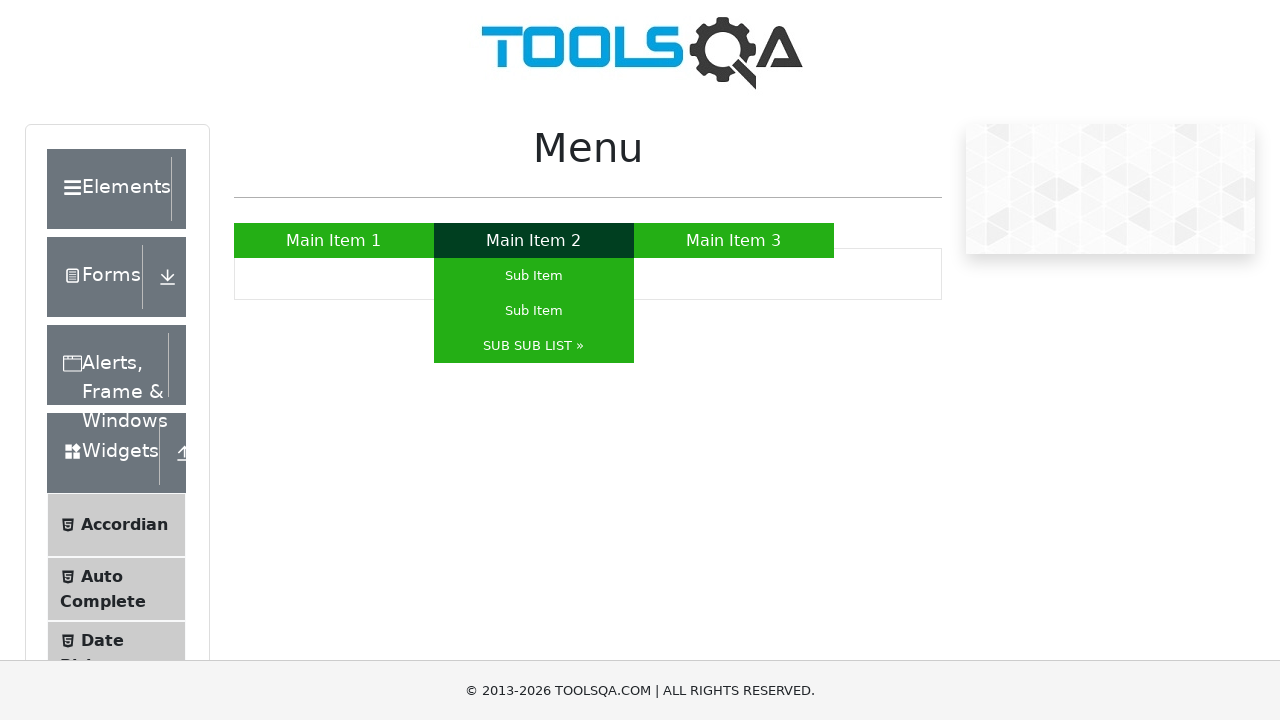

Verified 'SUB SUB LIST »' is visible in submenu
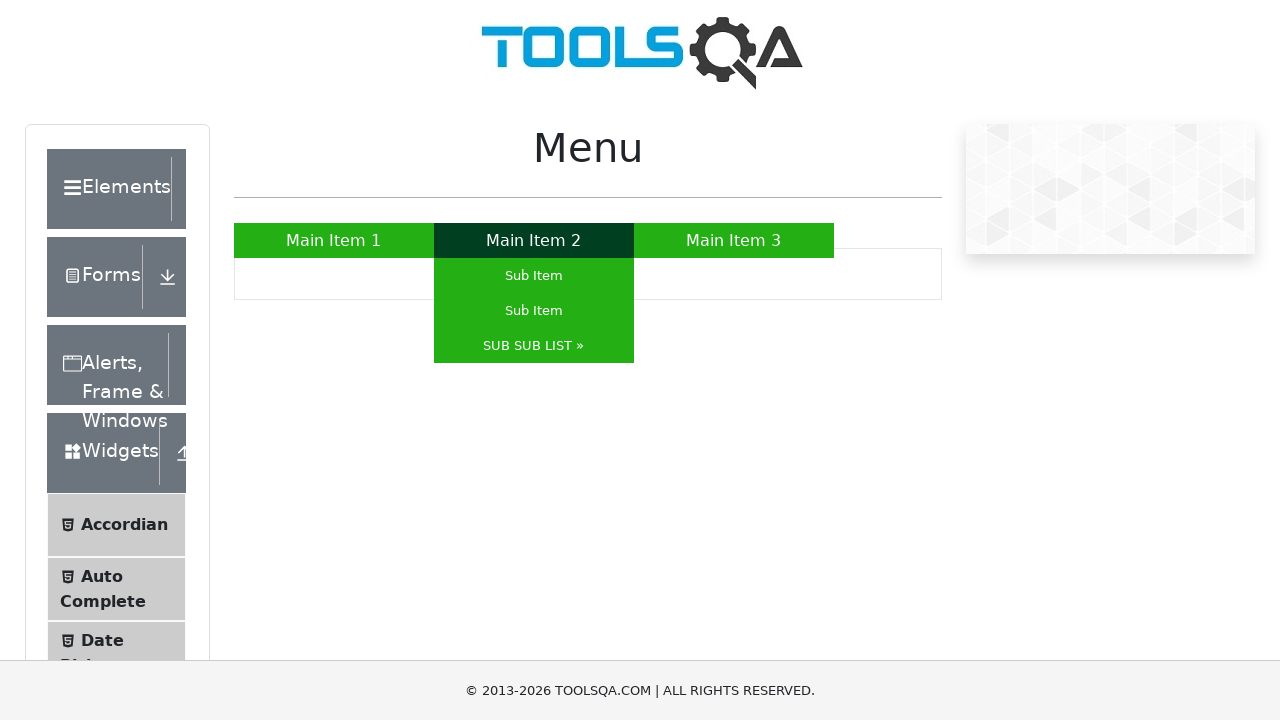

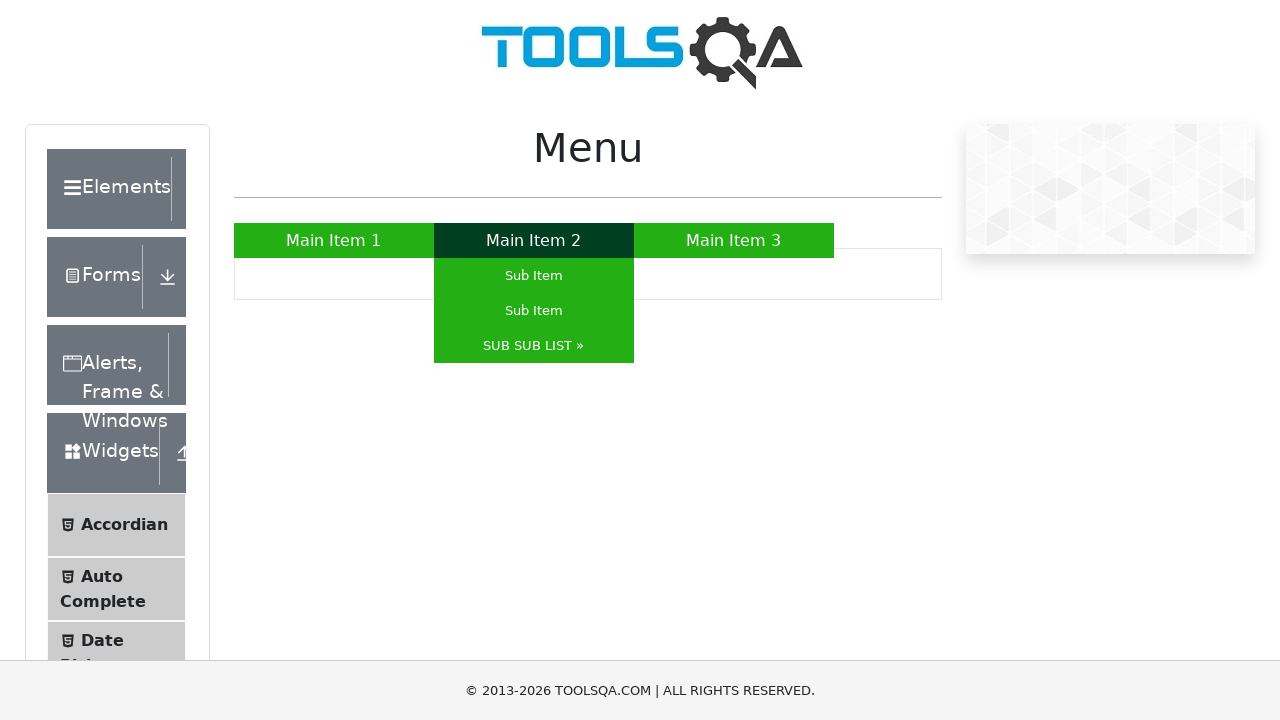